Tests editing an existing person by clicking the edit icon on the third person, modifying their name, and verifying the changes are saved.

Starting URL: https://kristinek.github.io/site/tasks/list_of_people.html

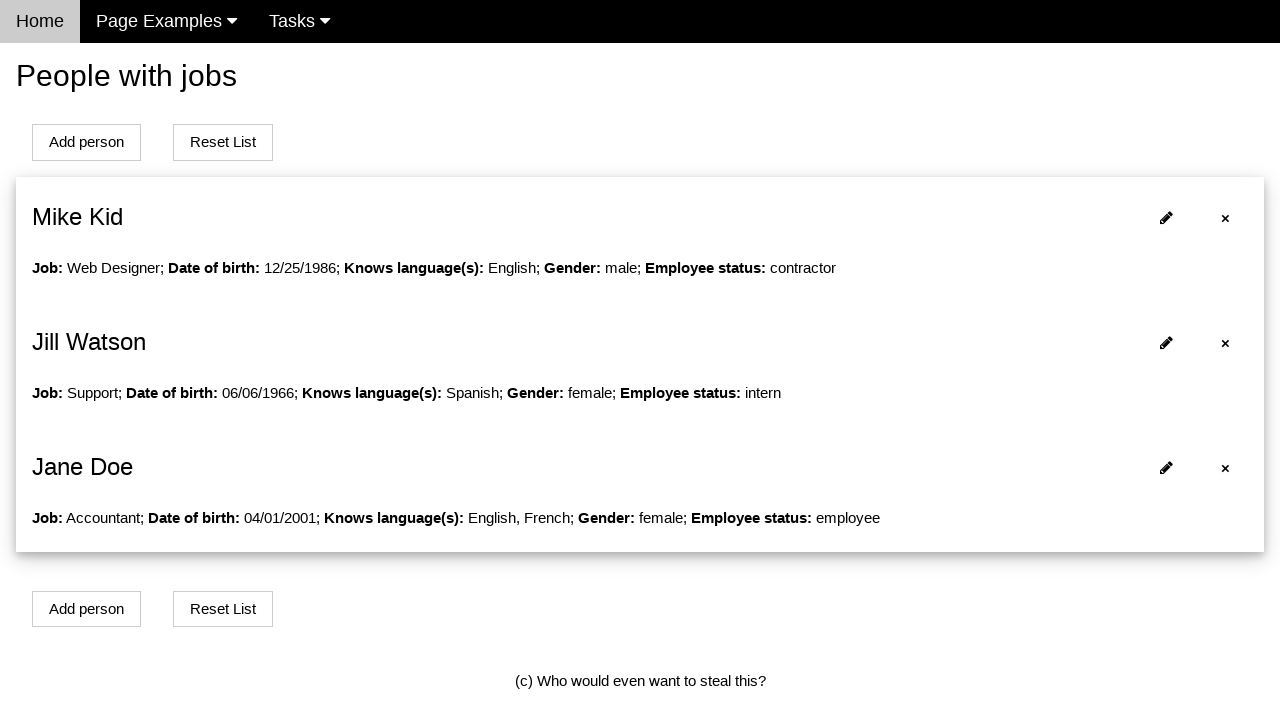

Clicked edit icon on third person at (1166, 467) on xpath=//*[@id='person2']/span[2]/i
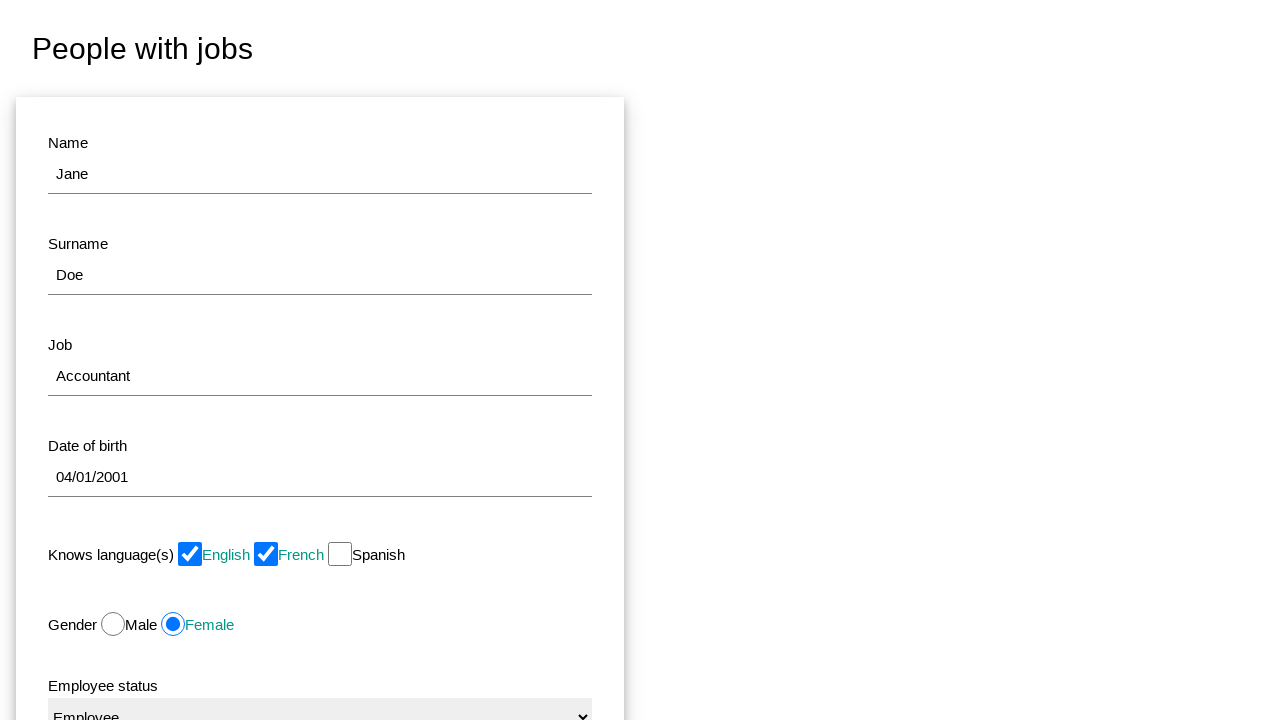

Filled name field with 'Updated Name' on #name
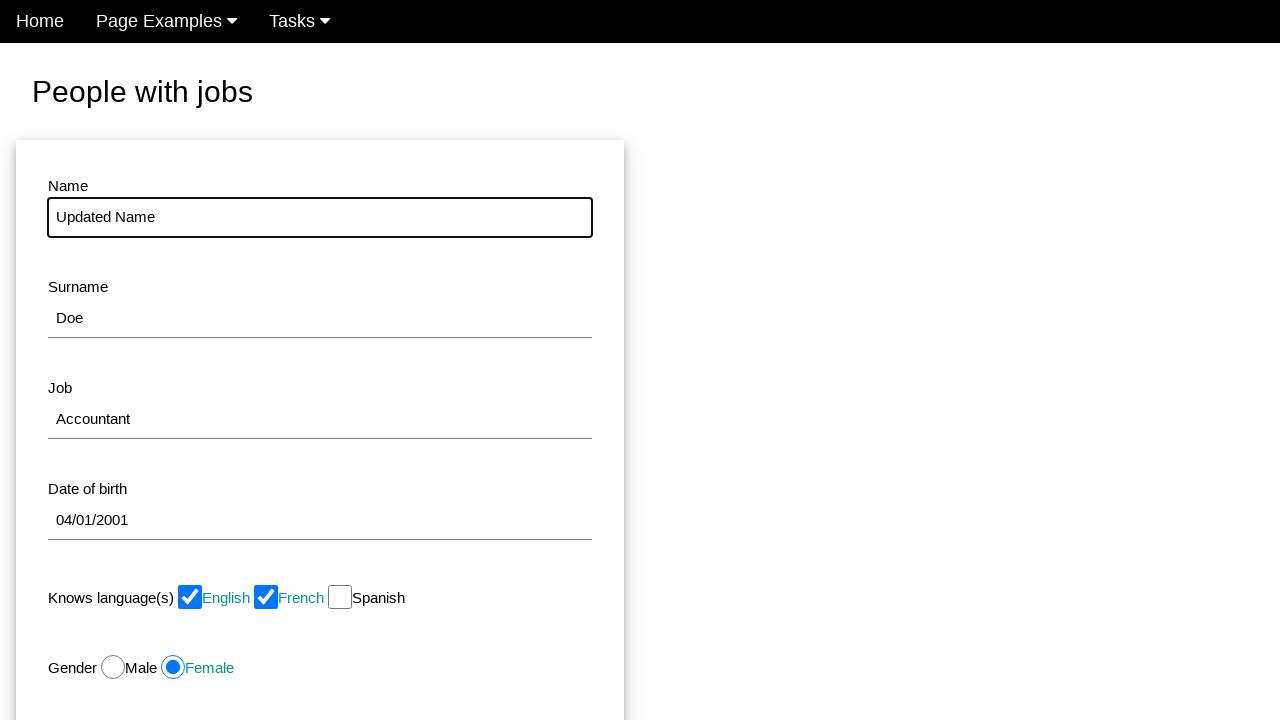

Clicked modal submit button to save changes at (178, 510) on #modal_button
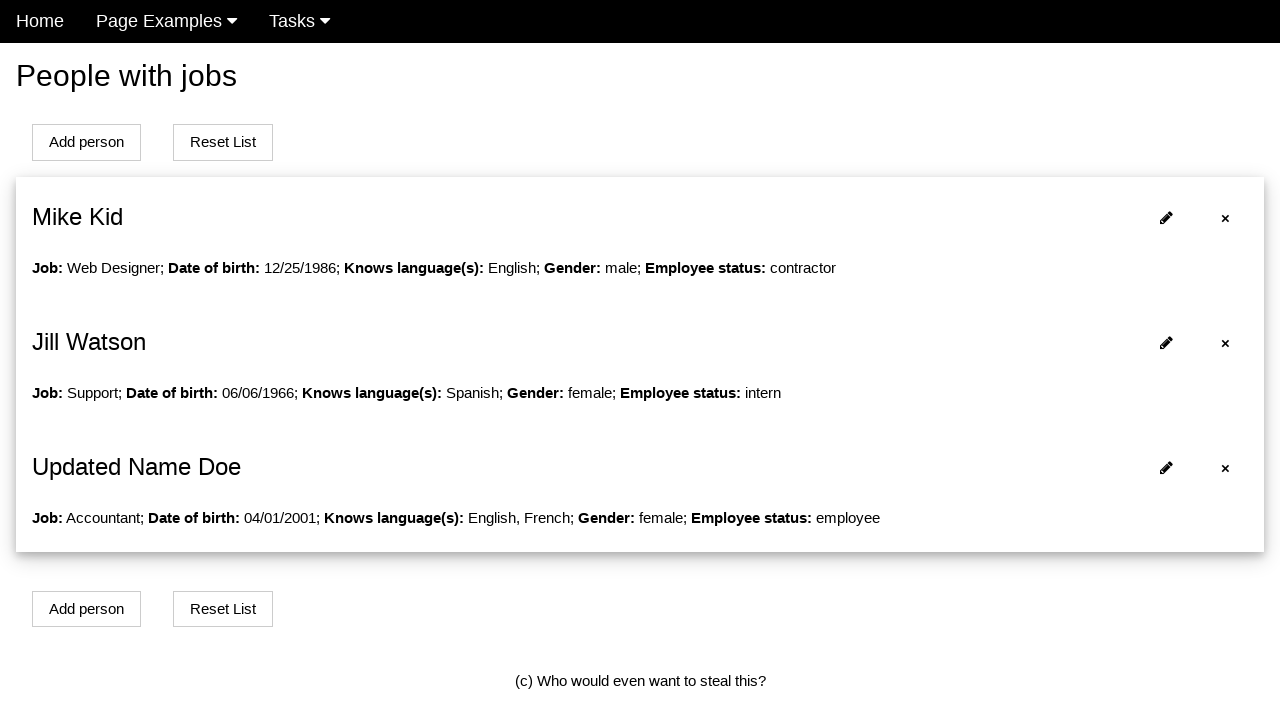

Verified third person element is present after edit
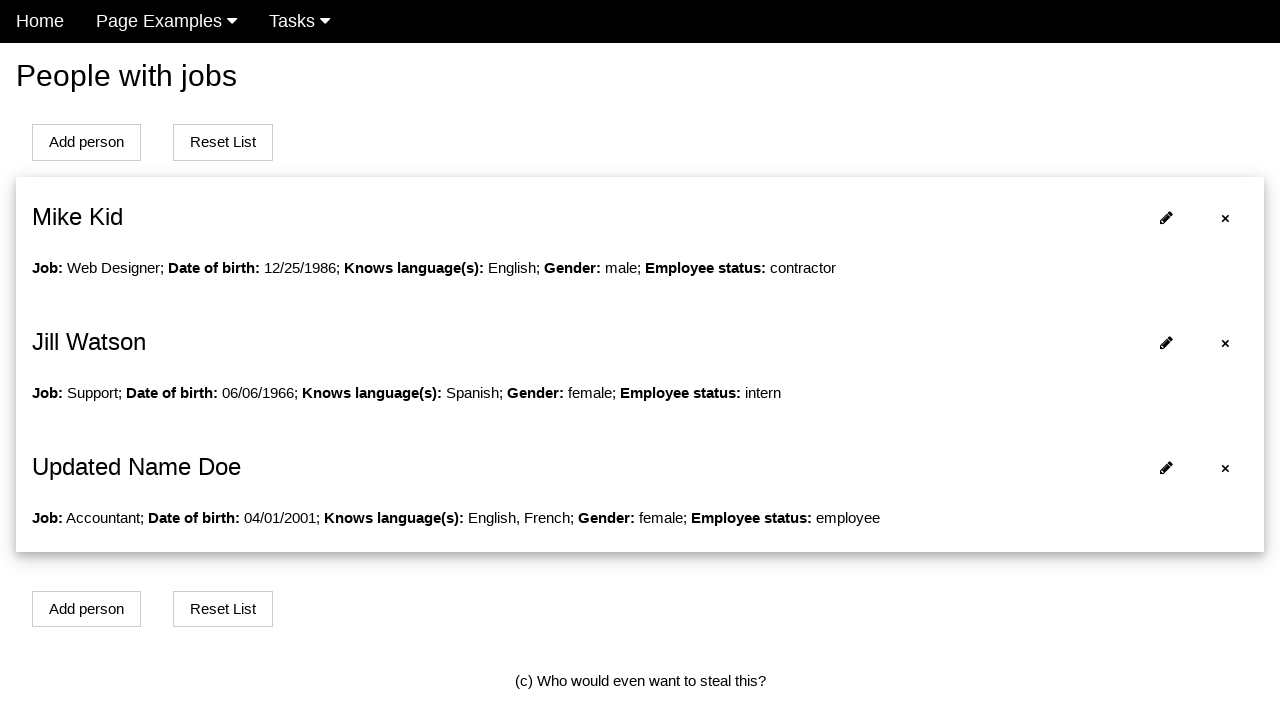

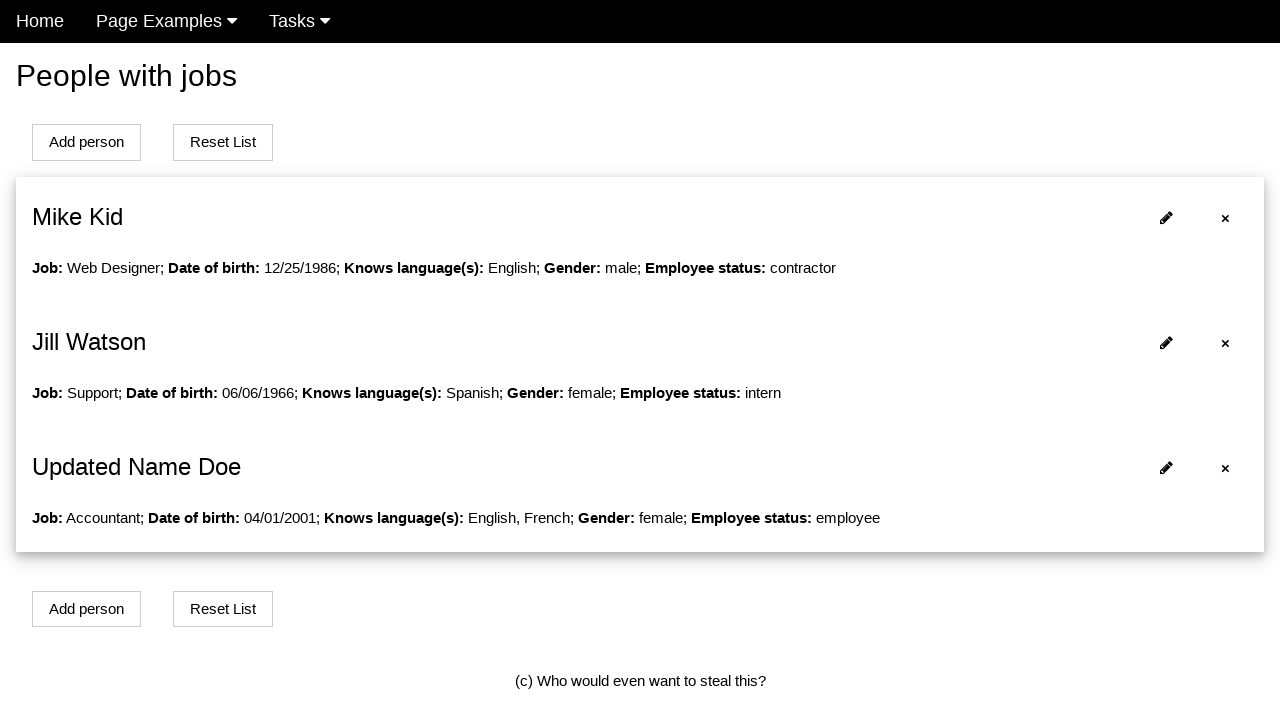